Tests password field validation by entering a short password and verifying that an error message appears with the correct text

Starting URL: https://skryabin.com/market/quote.html

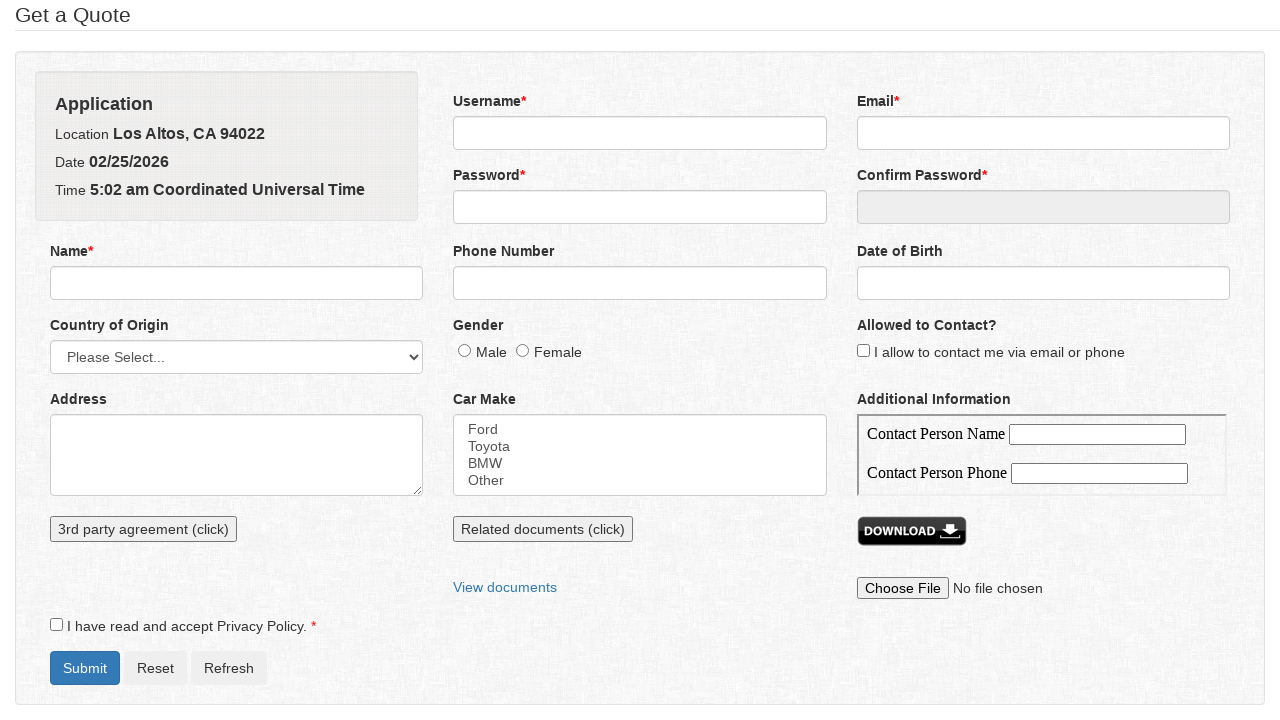

Filled password field with '123' (short password to trigger validation) on #password
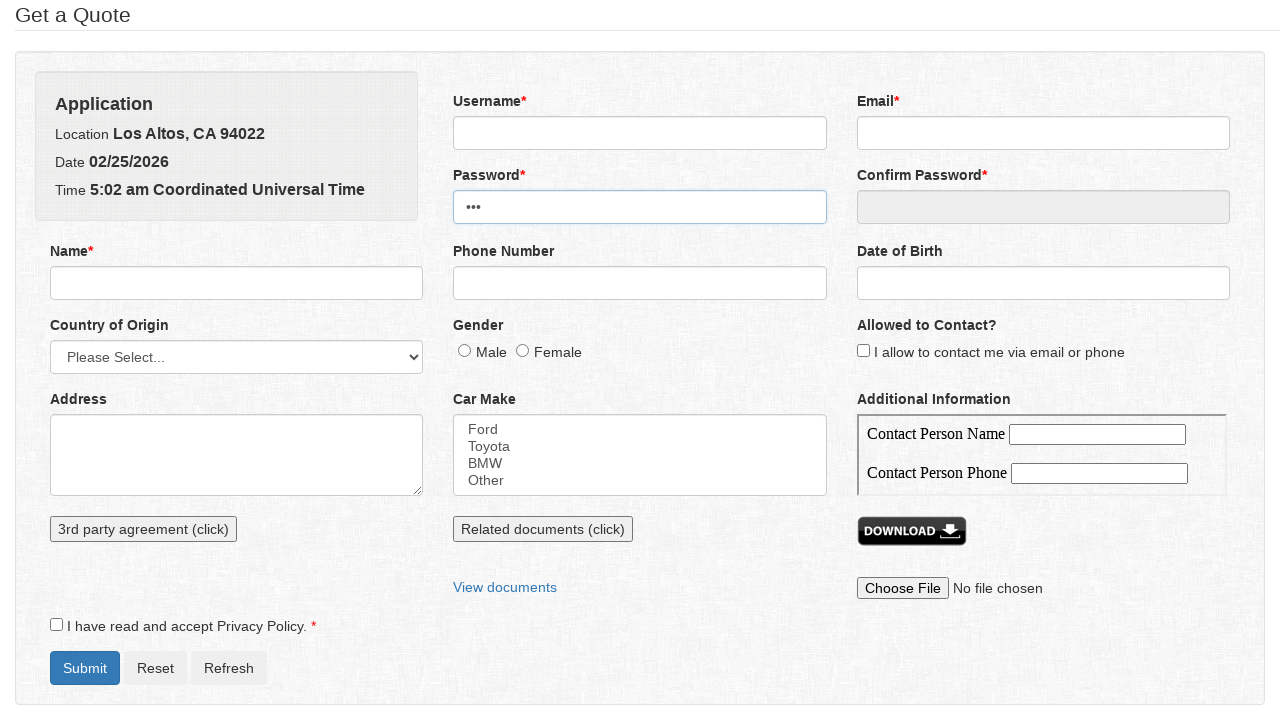

Pressed Tab to move focus away from password field
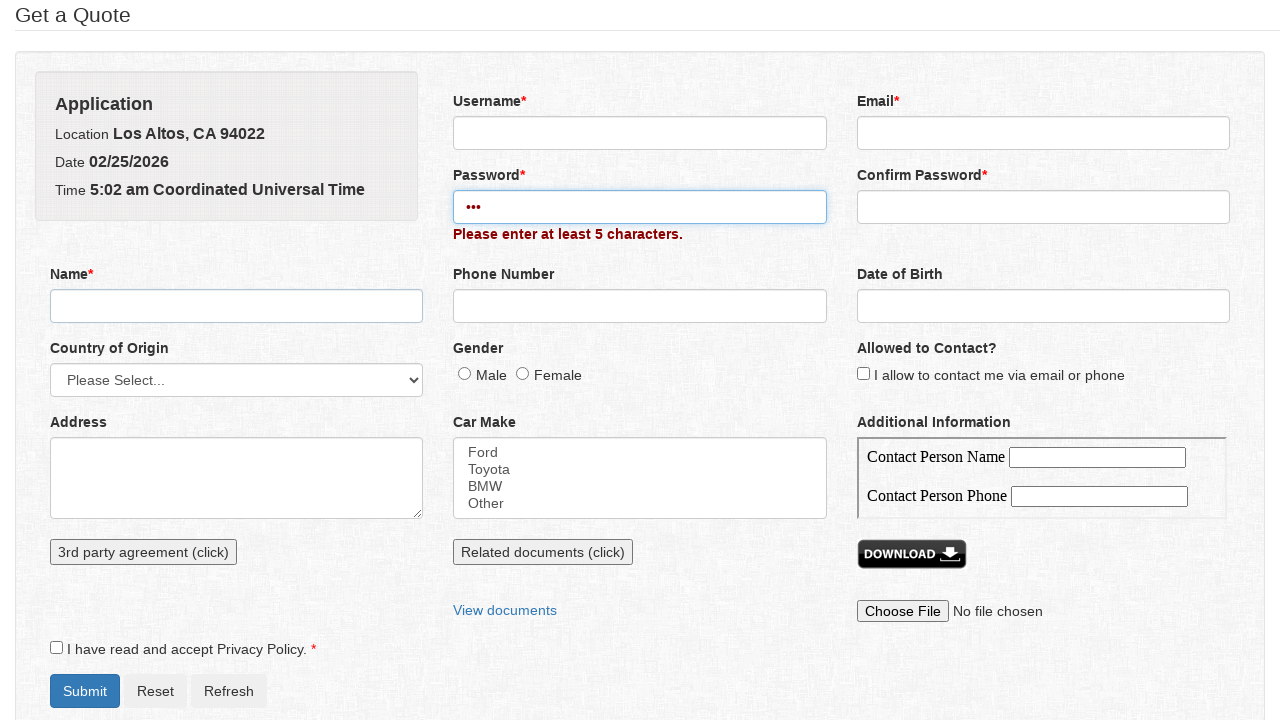

Error message element became visible
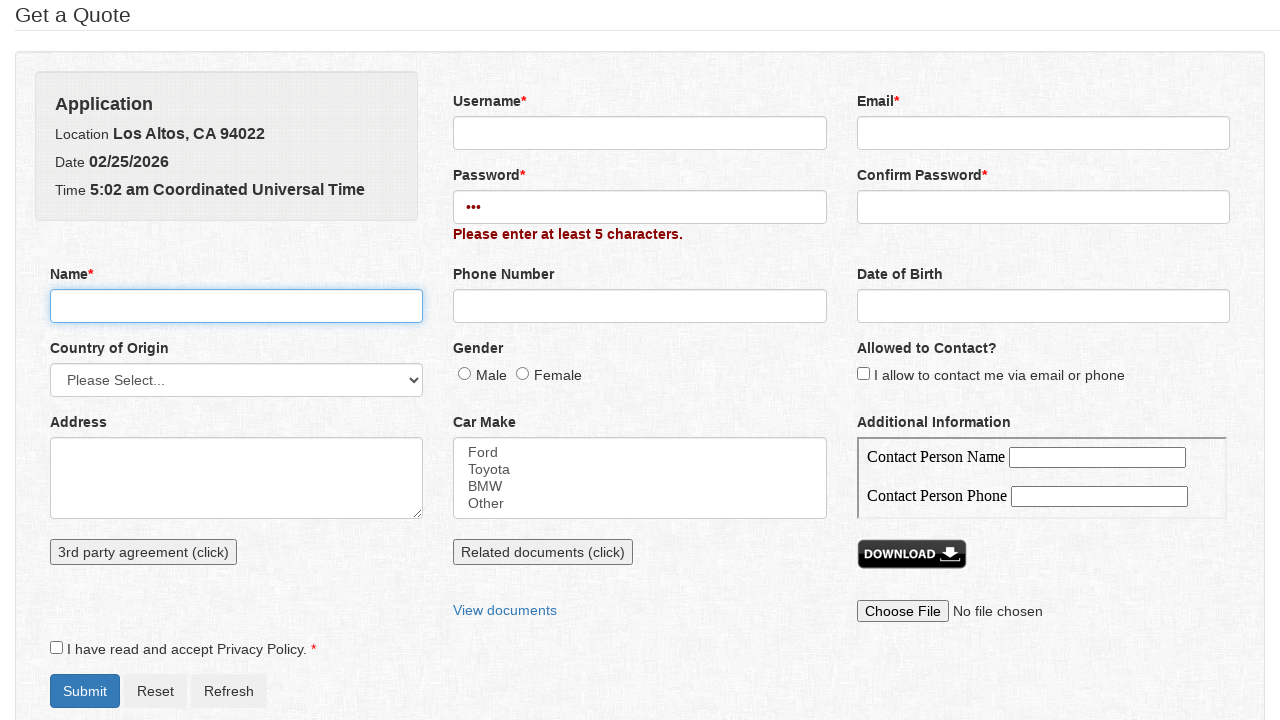

Located password error message element
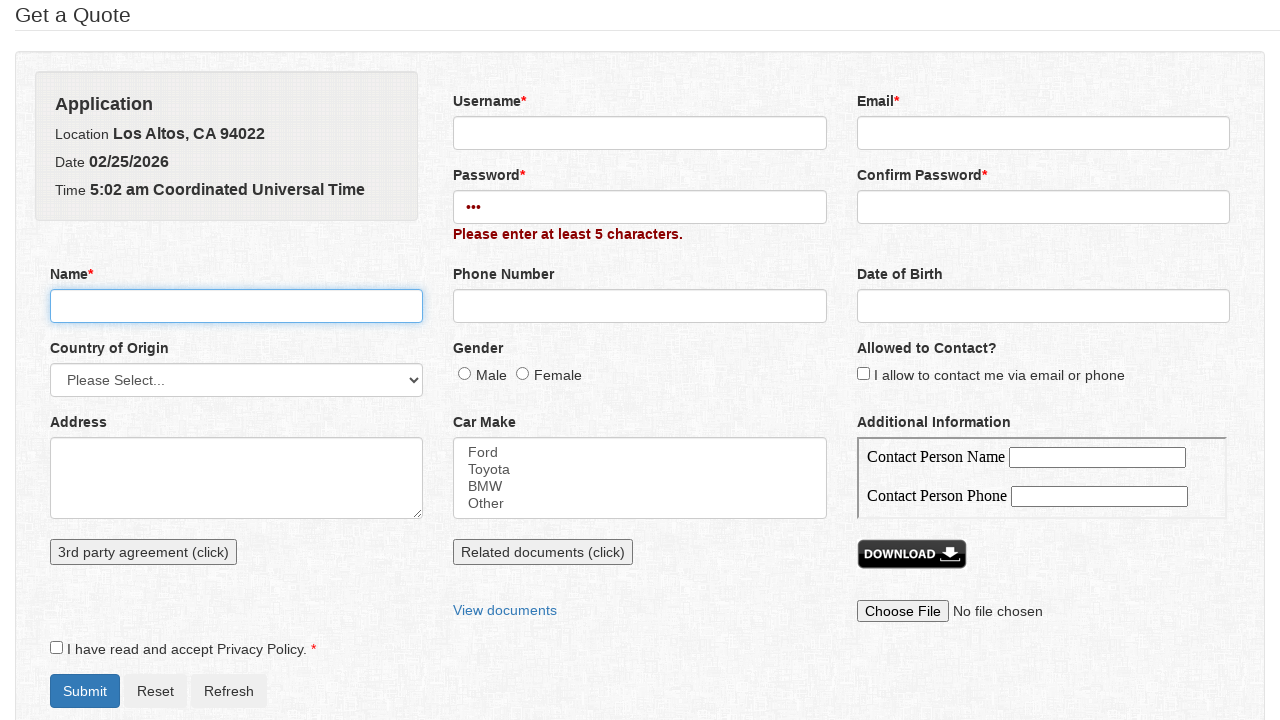

Verified error message element is visible
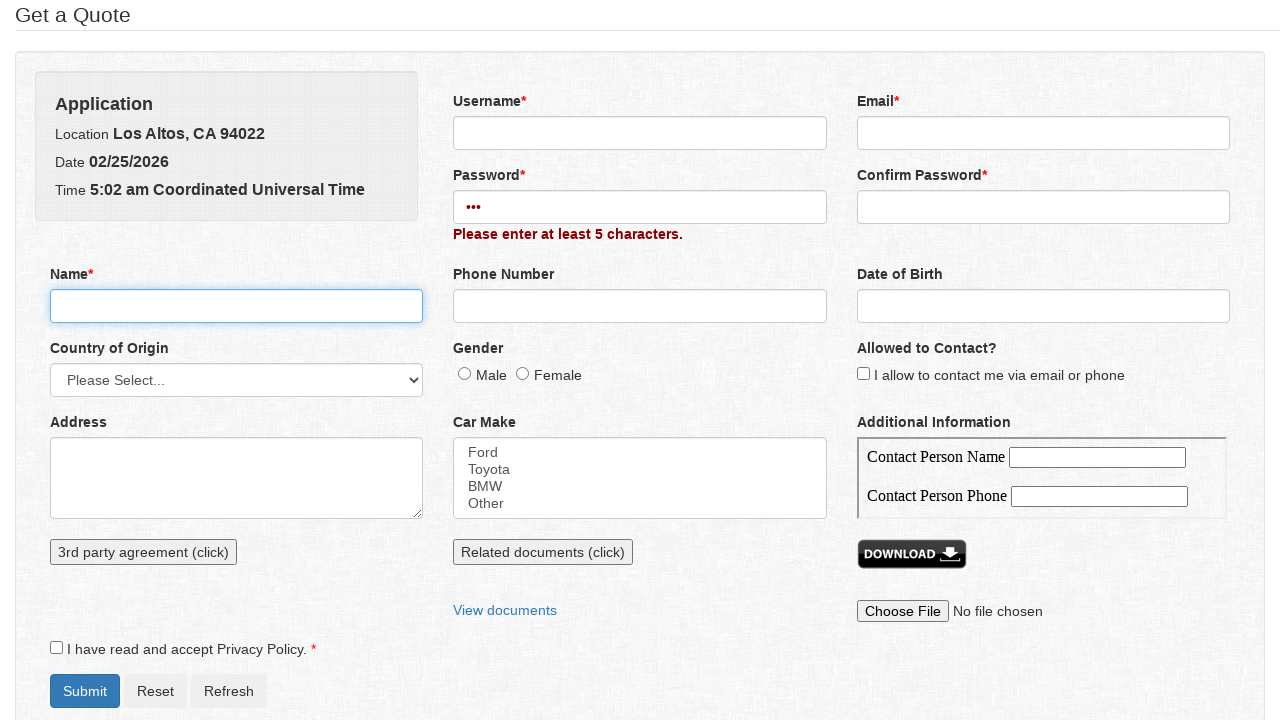

Verified error message text is 'Please enter at least 5 characters.'
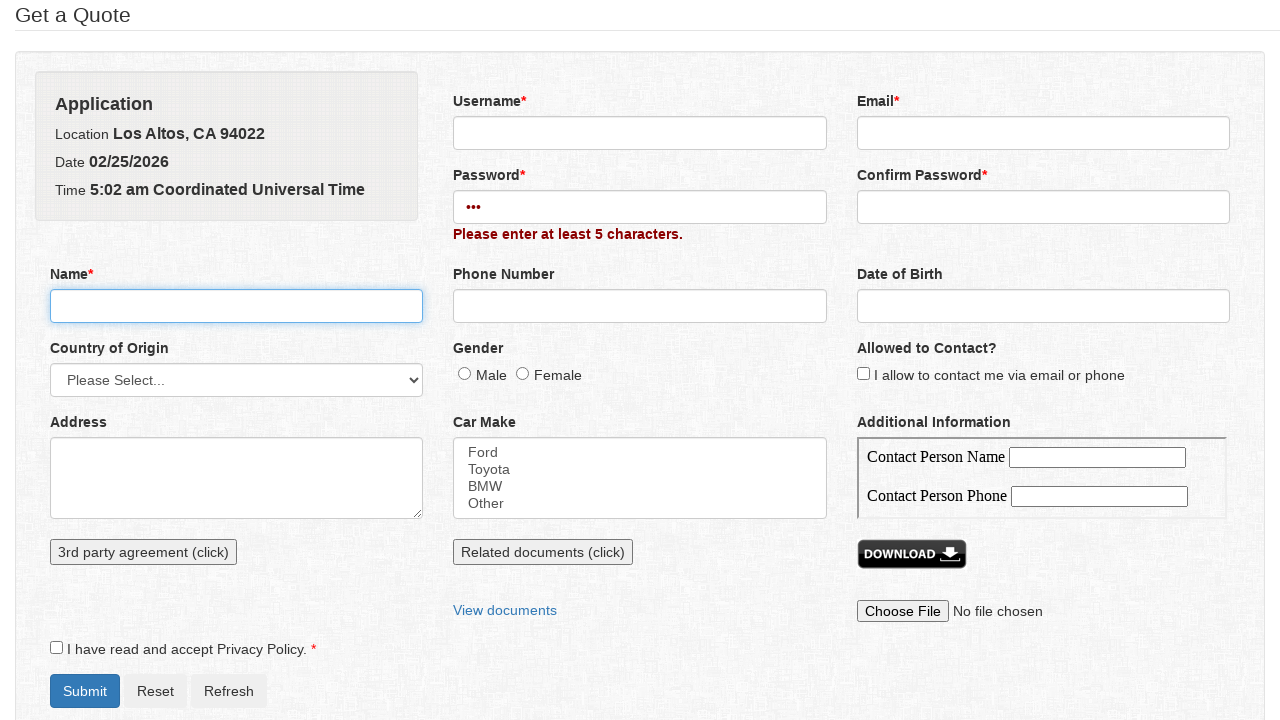

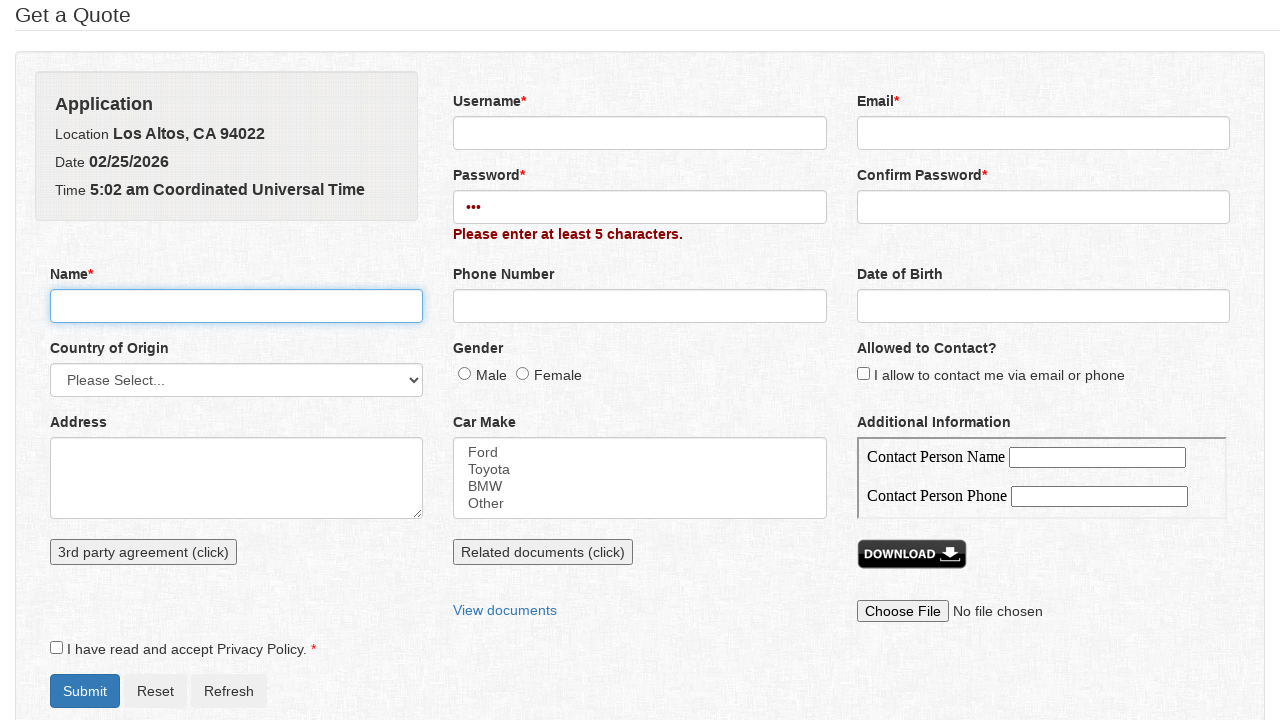